Tests the sorting algorithm input form with valid input (comma-separated numbers) to verify no alert appears for valid data.

Starting URL: https://gcallah.github.io/Algocynfas/

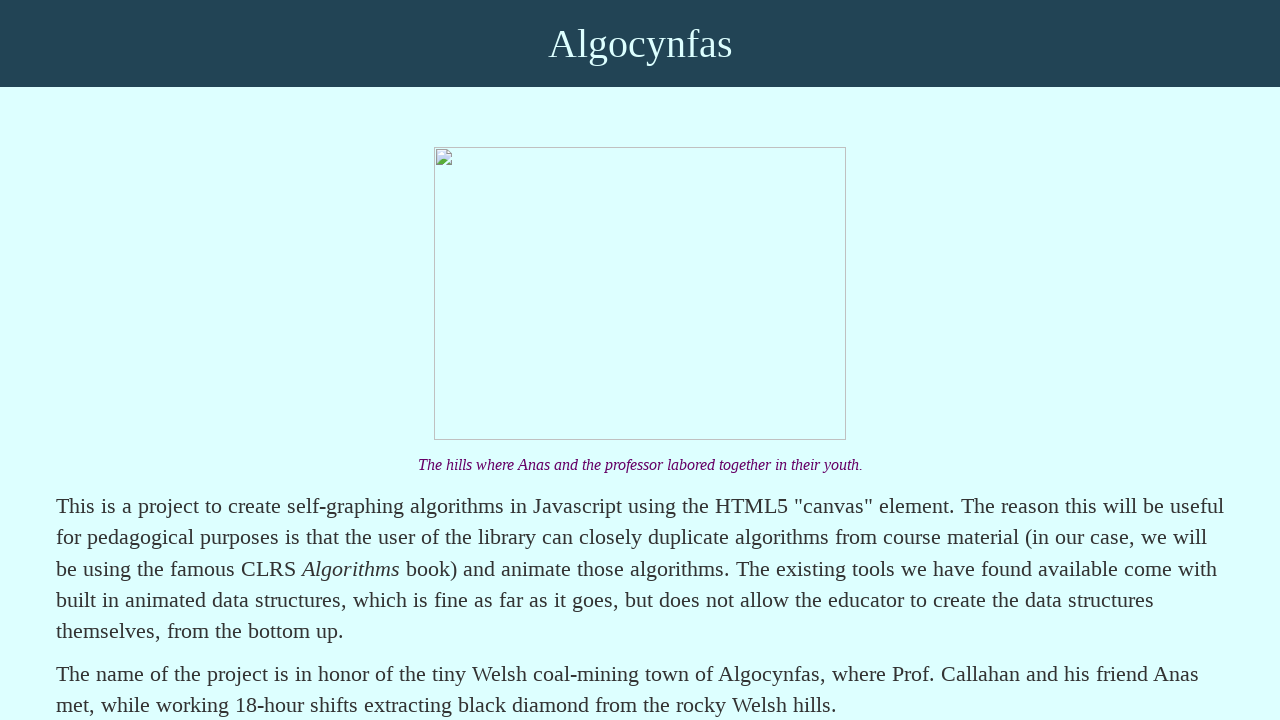

Clicked on Sorting Algorithms link at (197, 360) on text=Sorting Algorithms
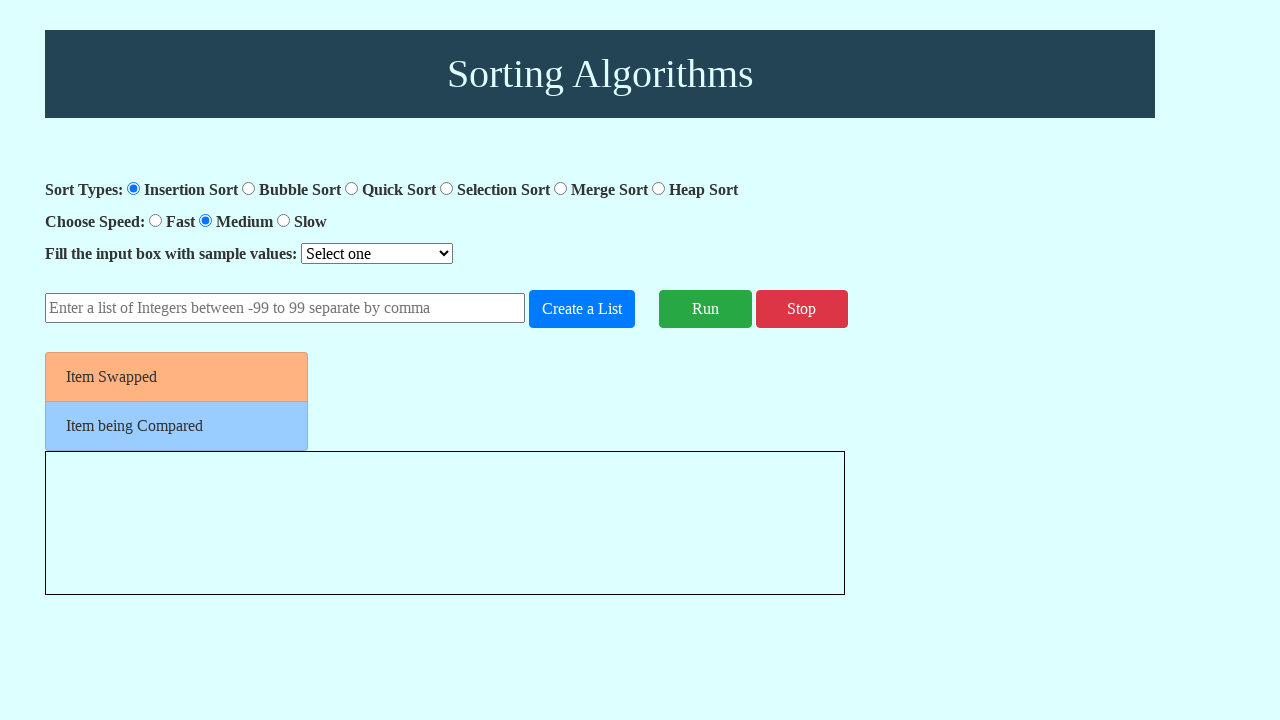

Sorting Algorithms page loaded and input form is visible
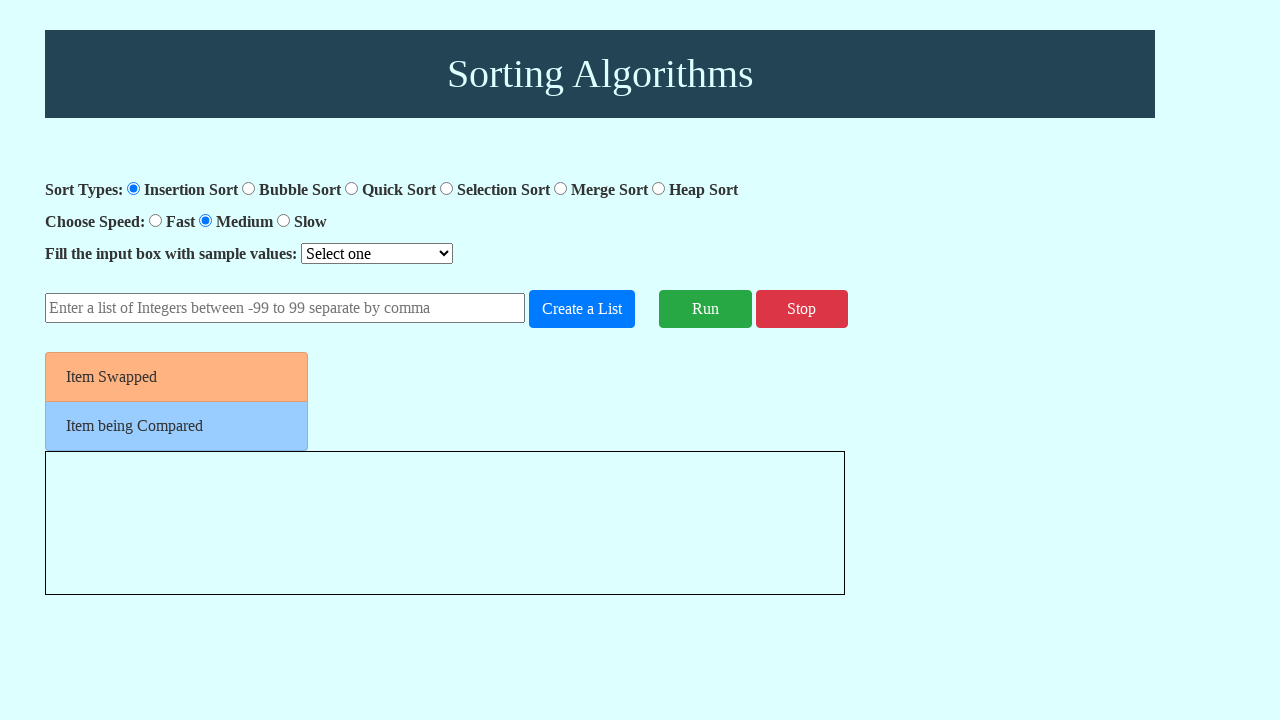

Filled number input field with valid comma-separated integers '2,3,4' on #number-input
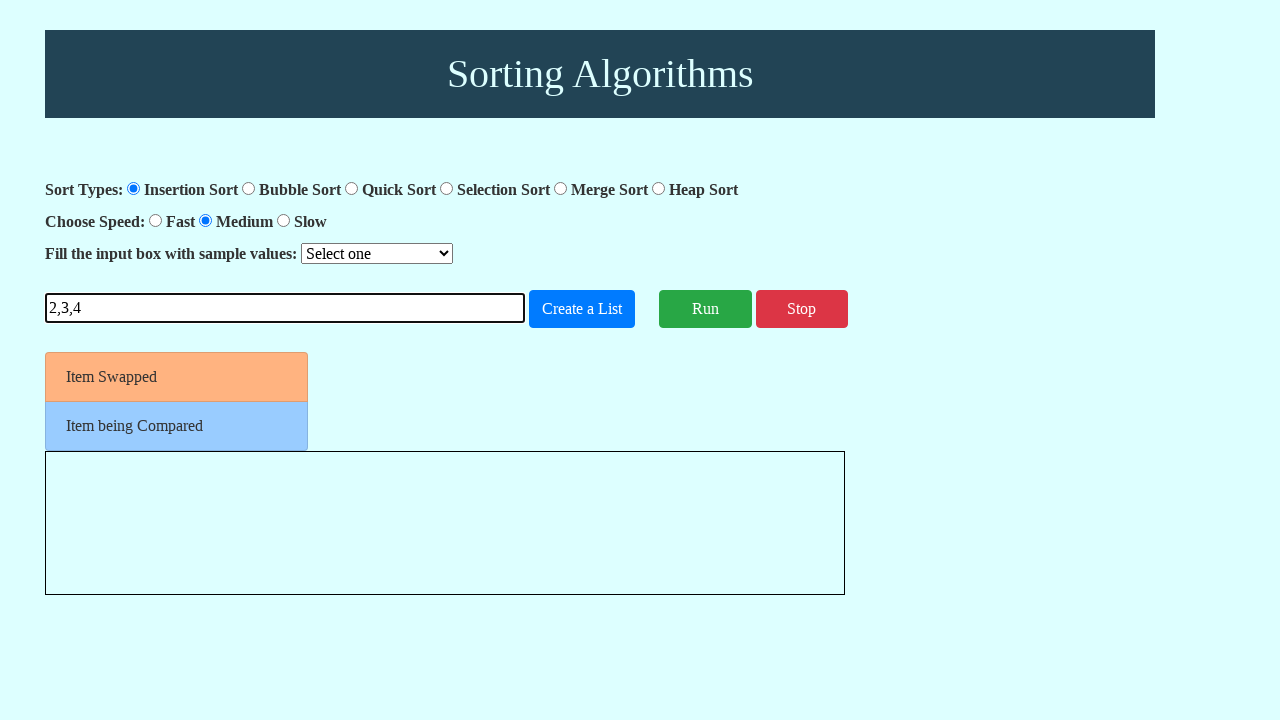

Clicked add number button to submit valid input at (582, 309) on #add-number-button
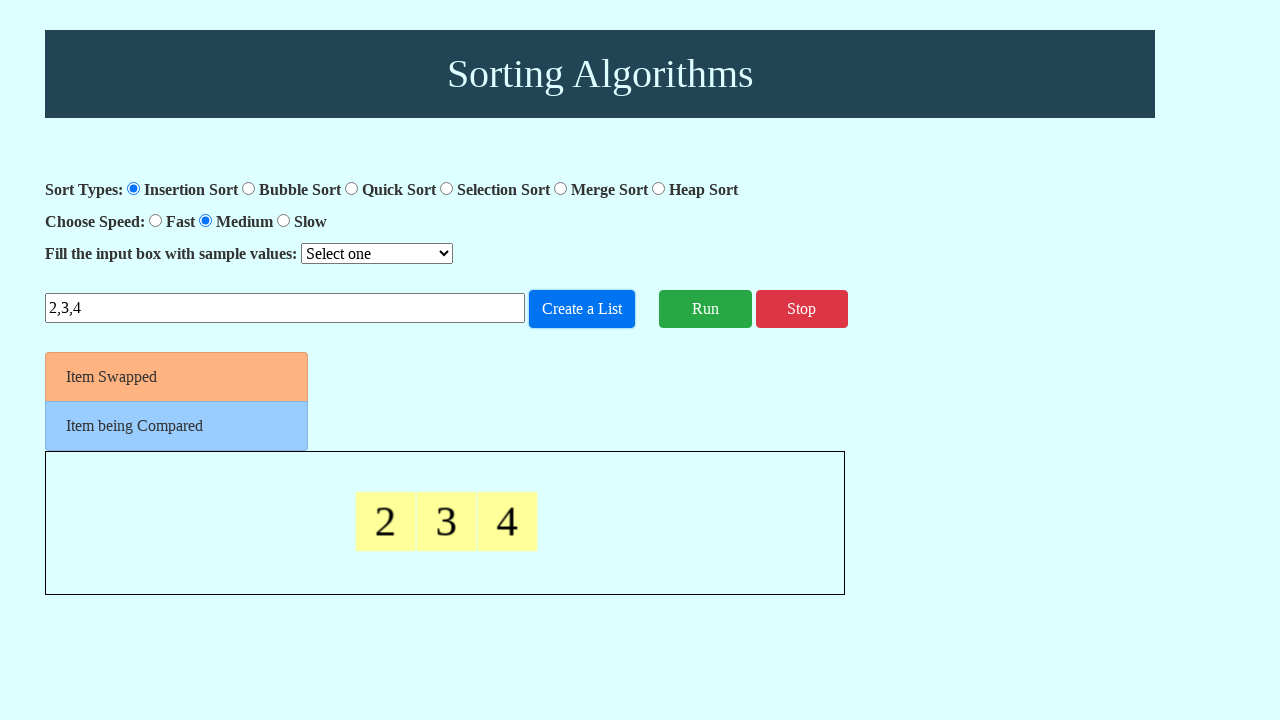

Waited 500ms to verify no alert appears for valid input
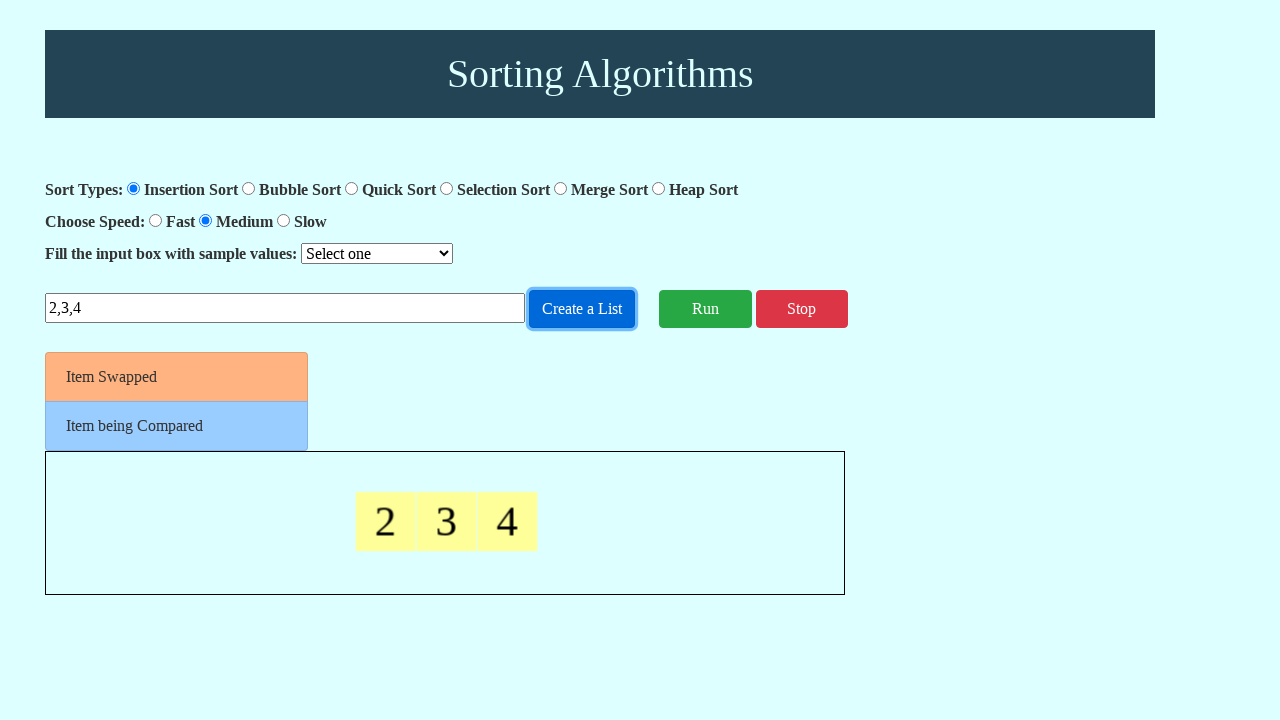

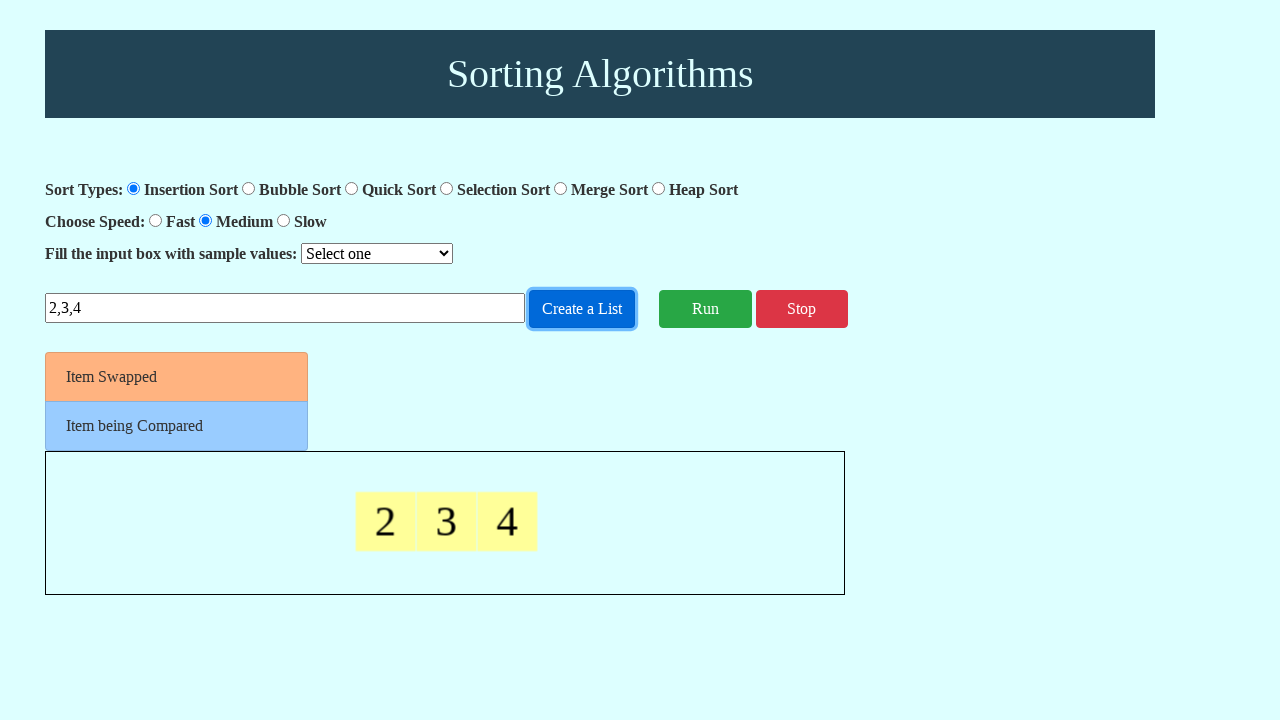